Tests the Remove button functionality on a dynamic controls page by clicking Remove, waiting for loading to complete, and verifying the checkbox disappears with an "It's gone!" message

Starting URL: https://practice.cydeo.com/dynamic_controls

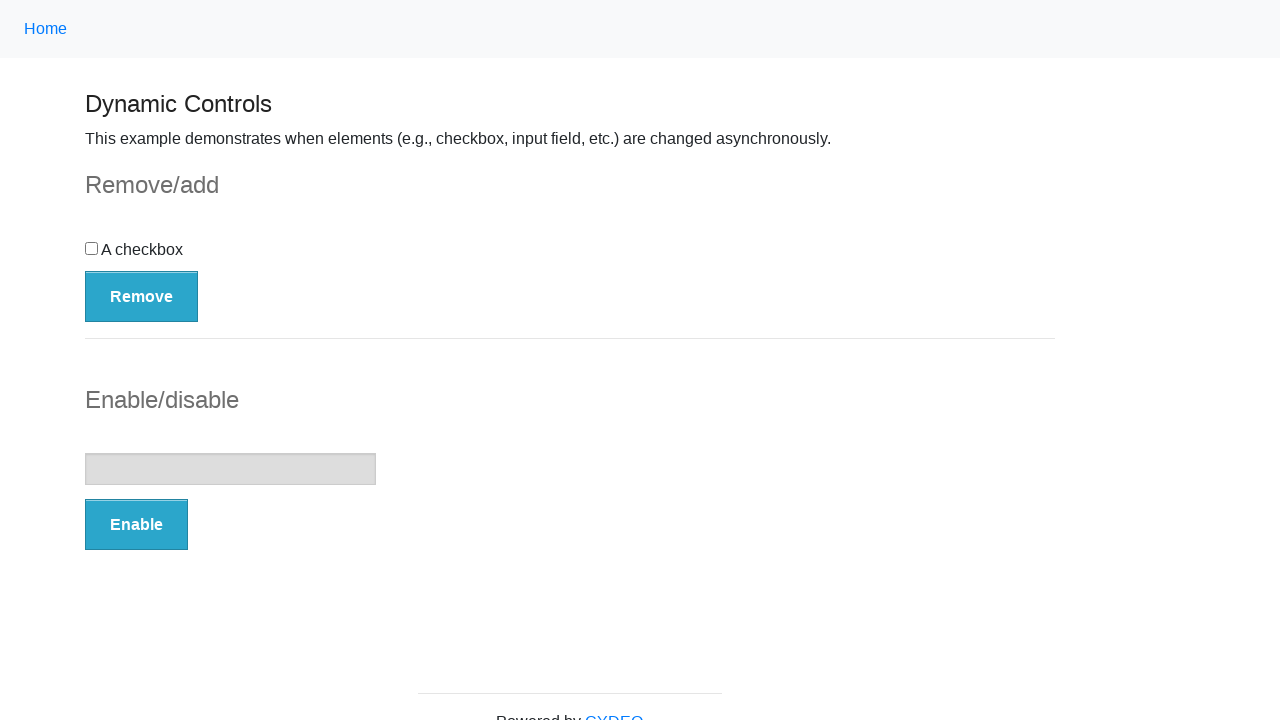

Clicked the Remove button at (142, 296) on button:has-text('Remove')
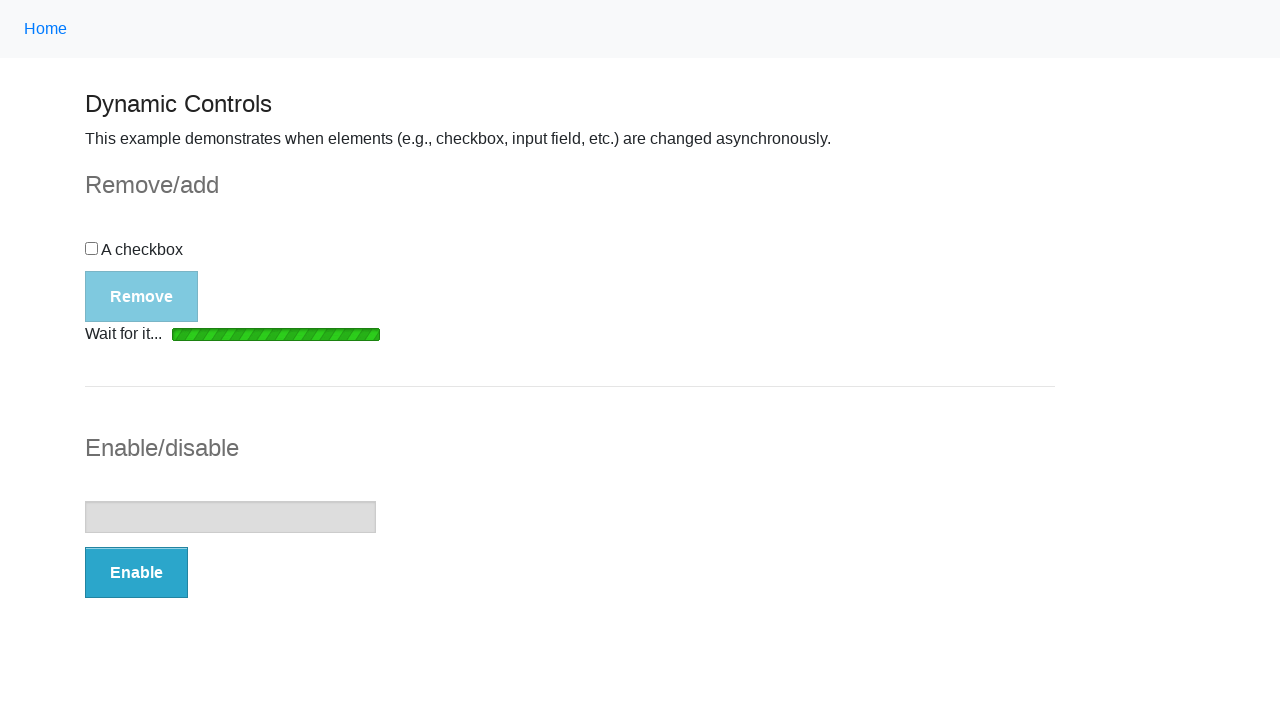

Waited for loading bar to disappear
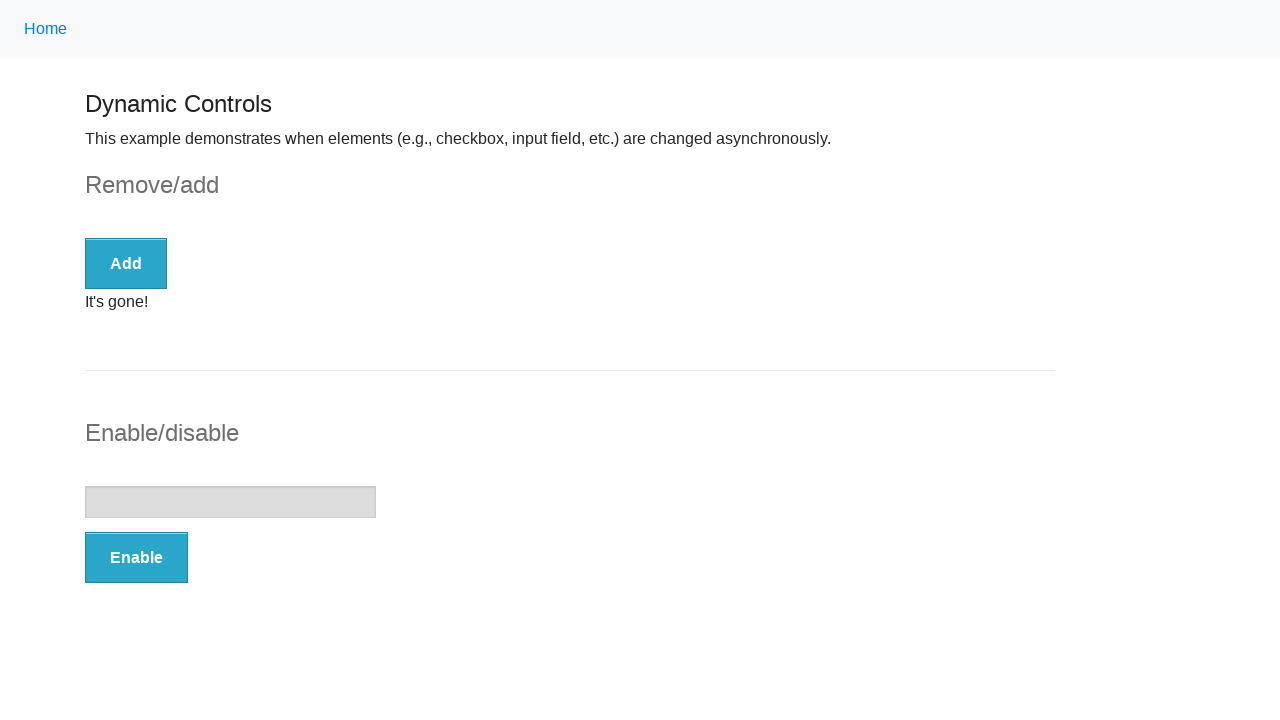

Verified checkbox is no longer visible
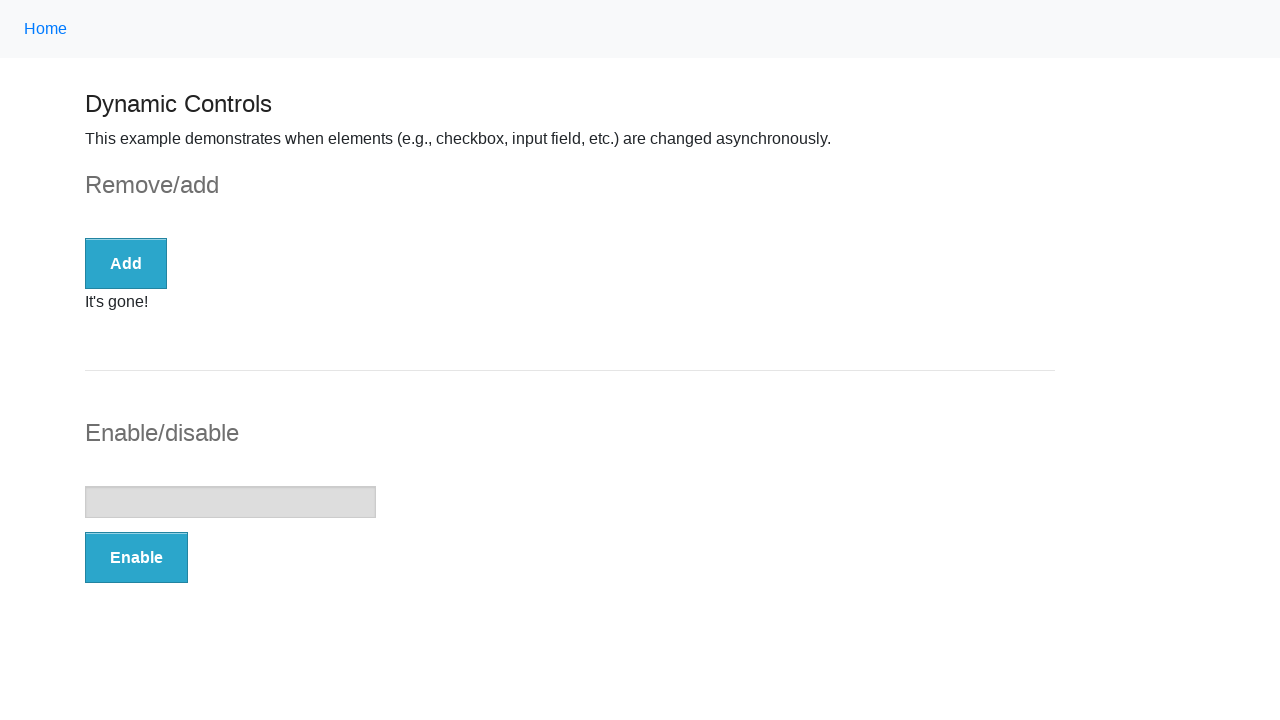

Message element loaded
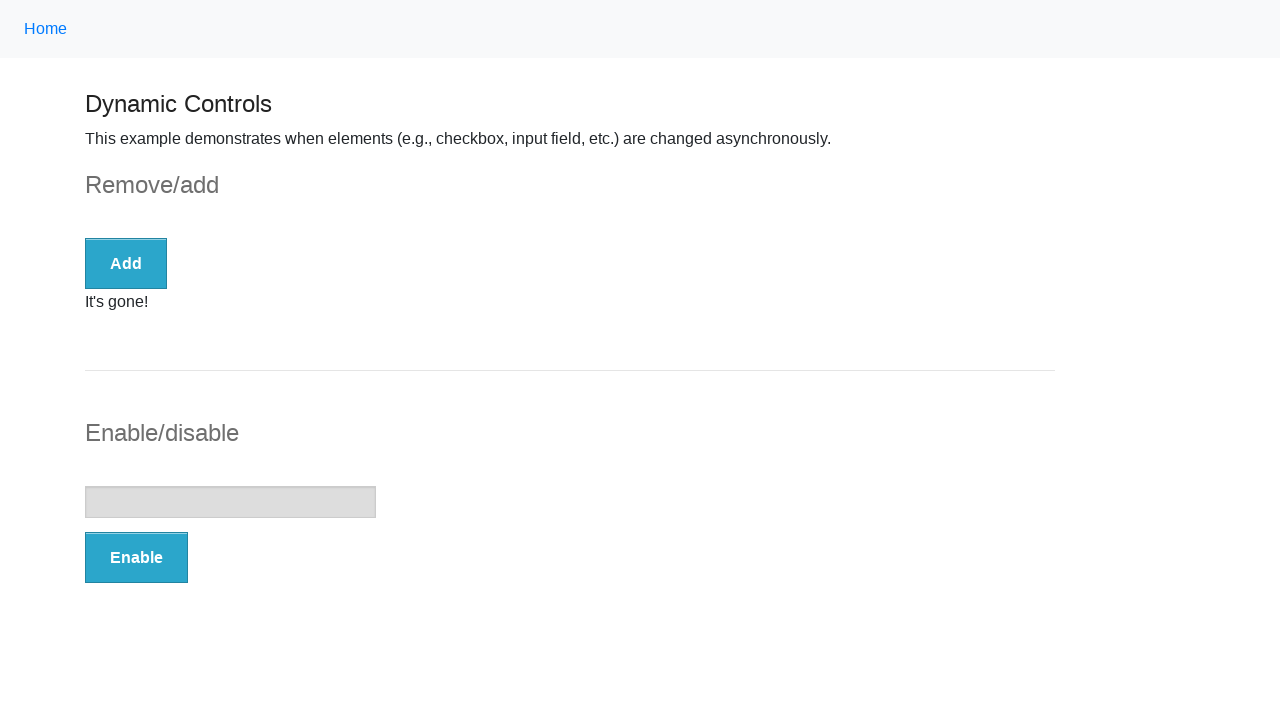

Retrieved message text content
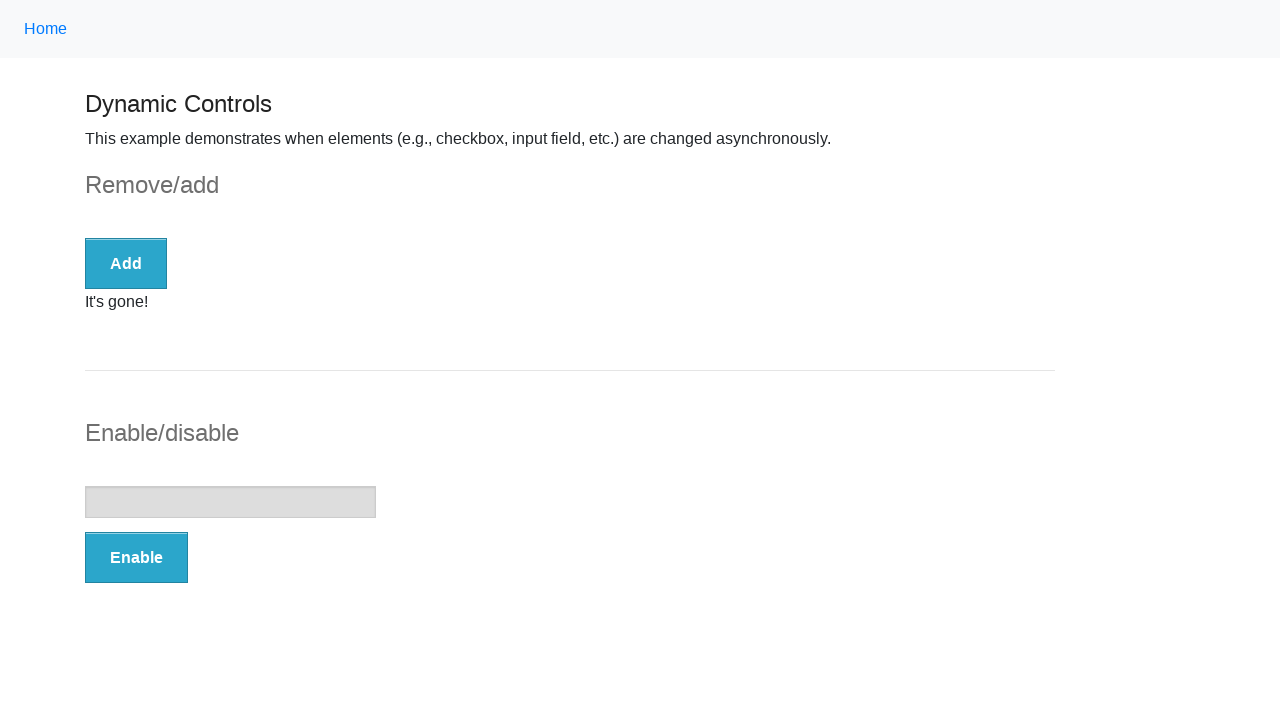

Verified 'It's gone!' message is displayed
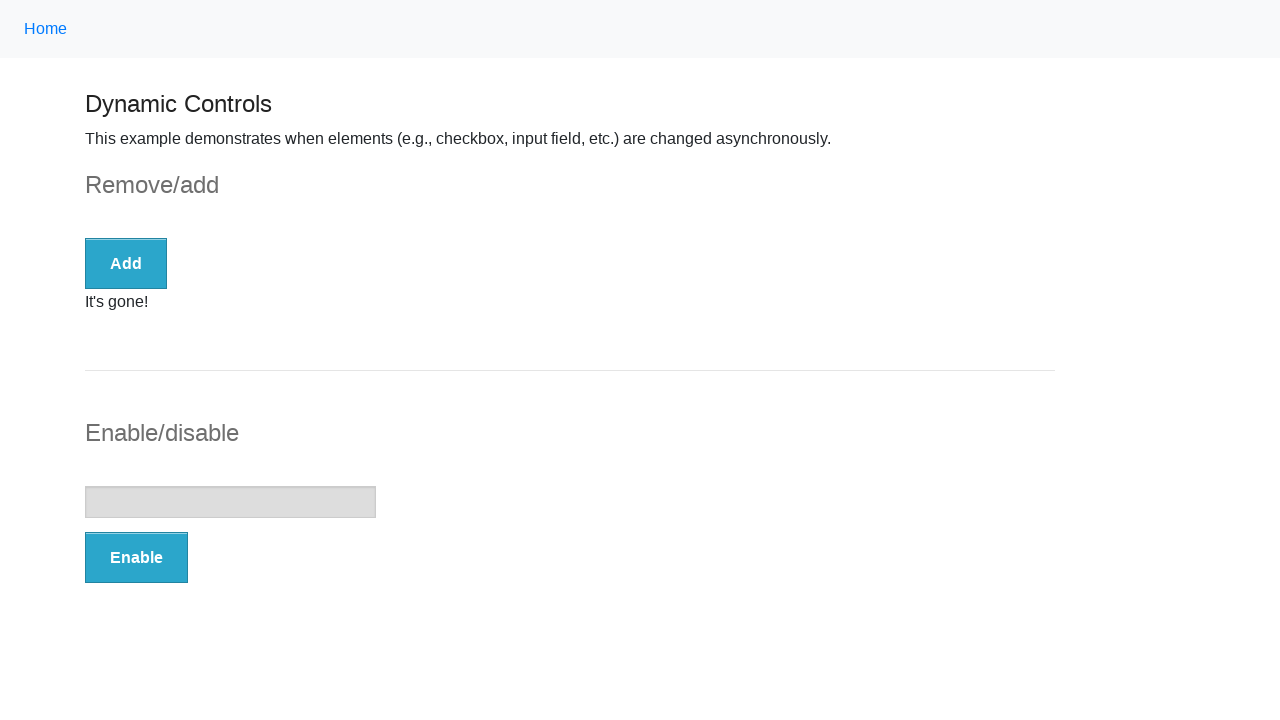

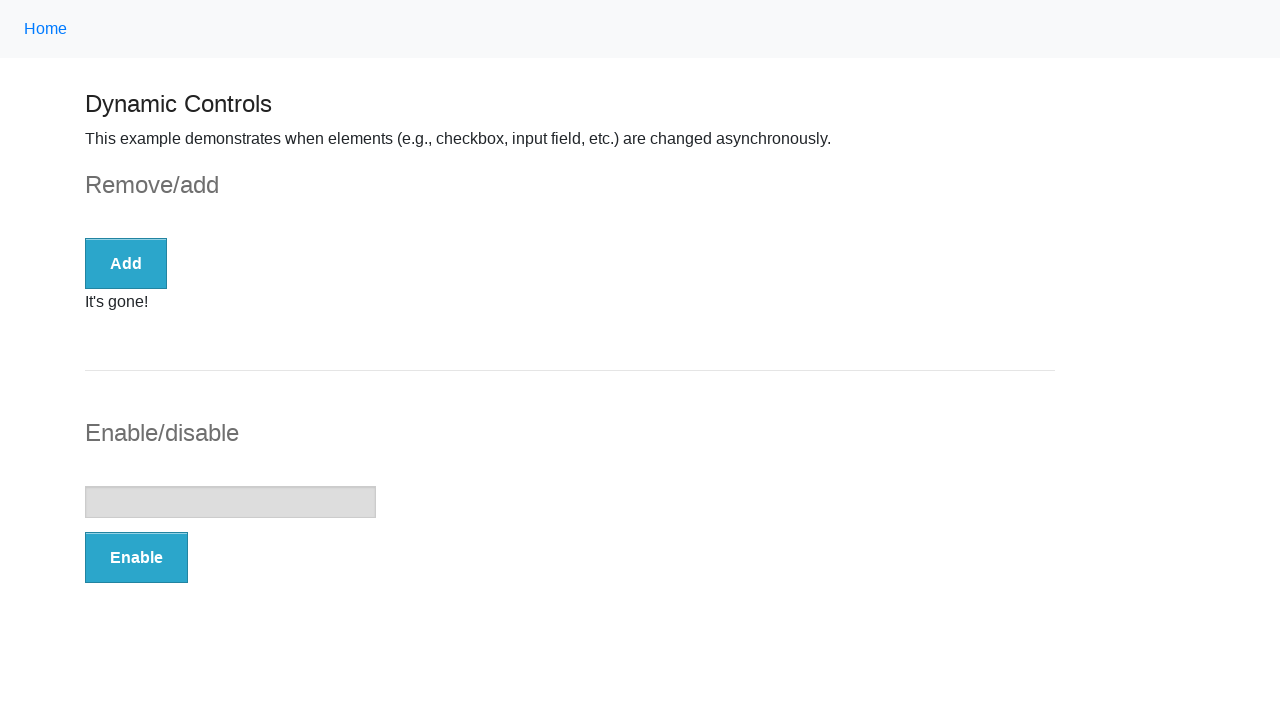